Navigates to ynet.co.il news website and refreshes the page

Starting URL: https://www.ynet.co.il

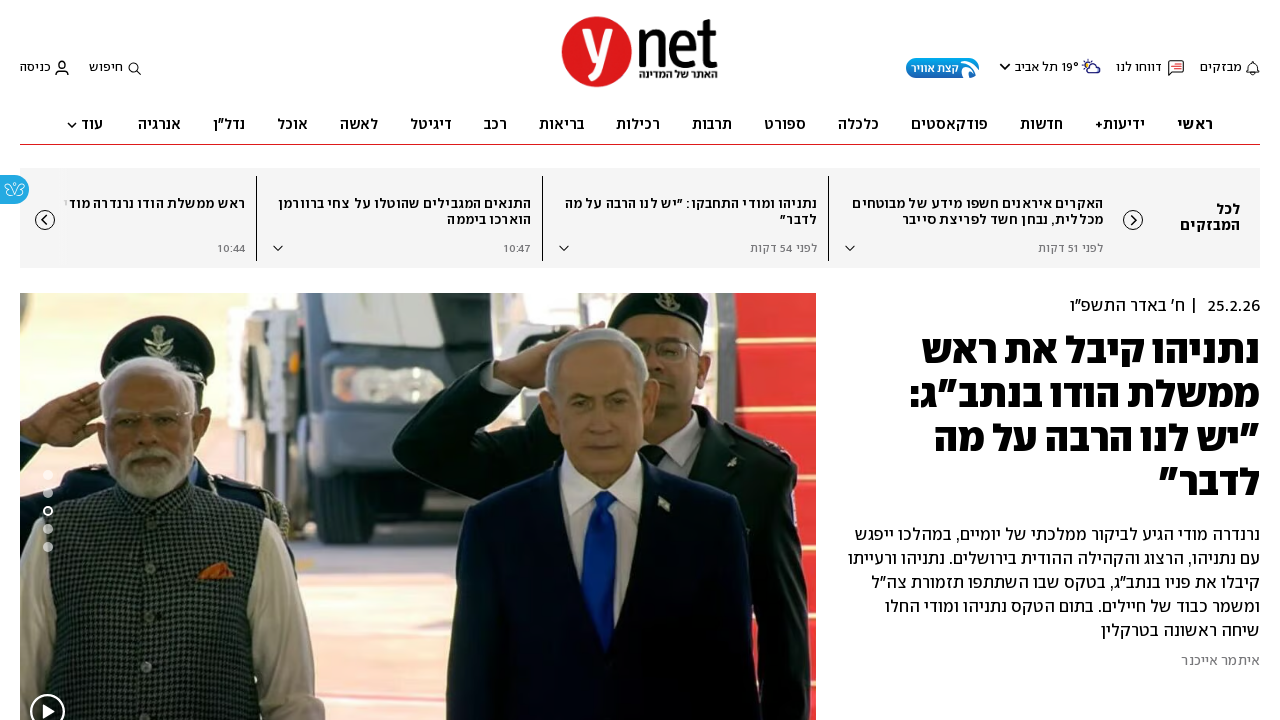

Refreshed the ynet.co.il page
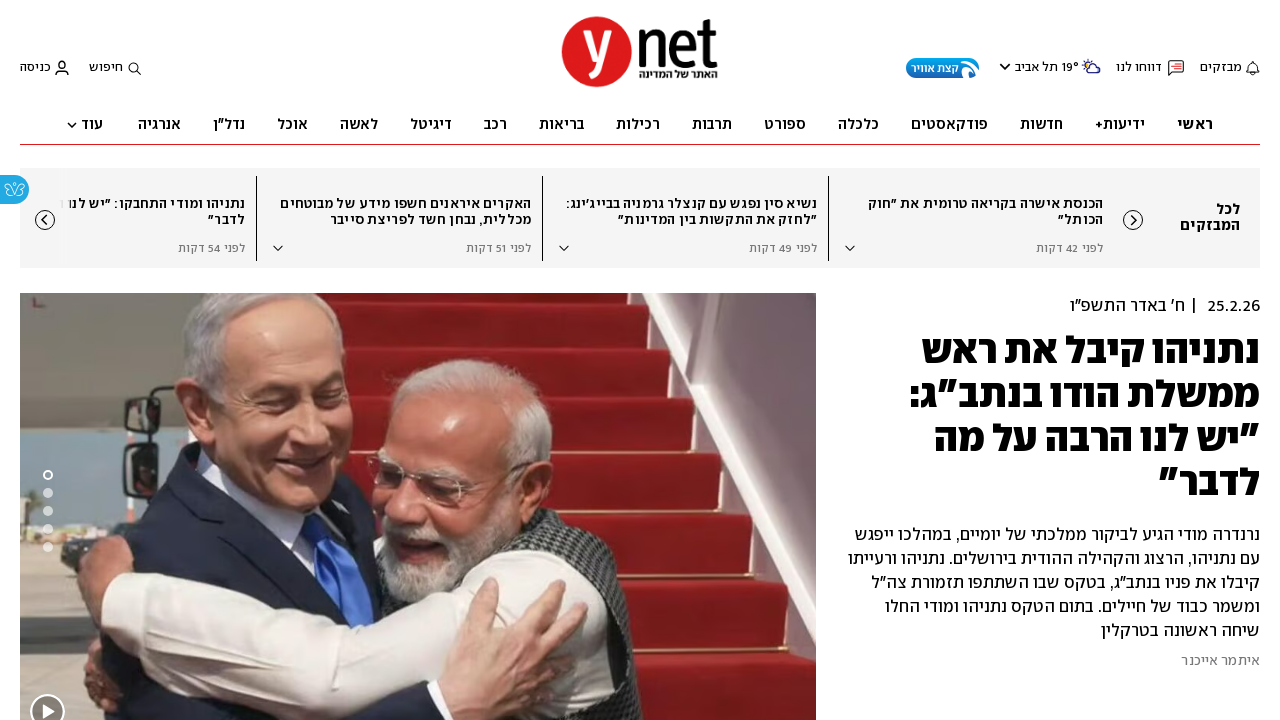

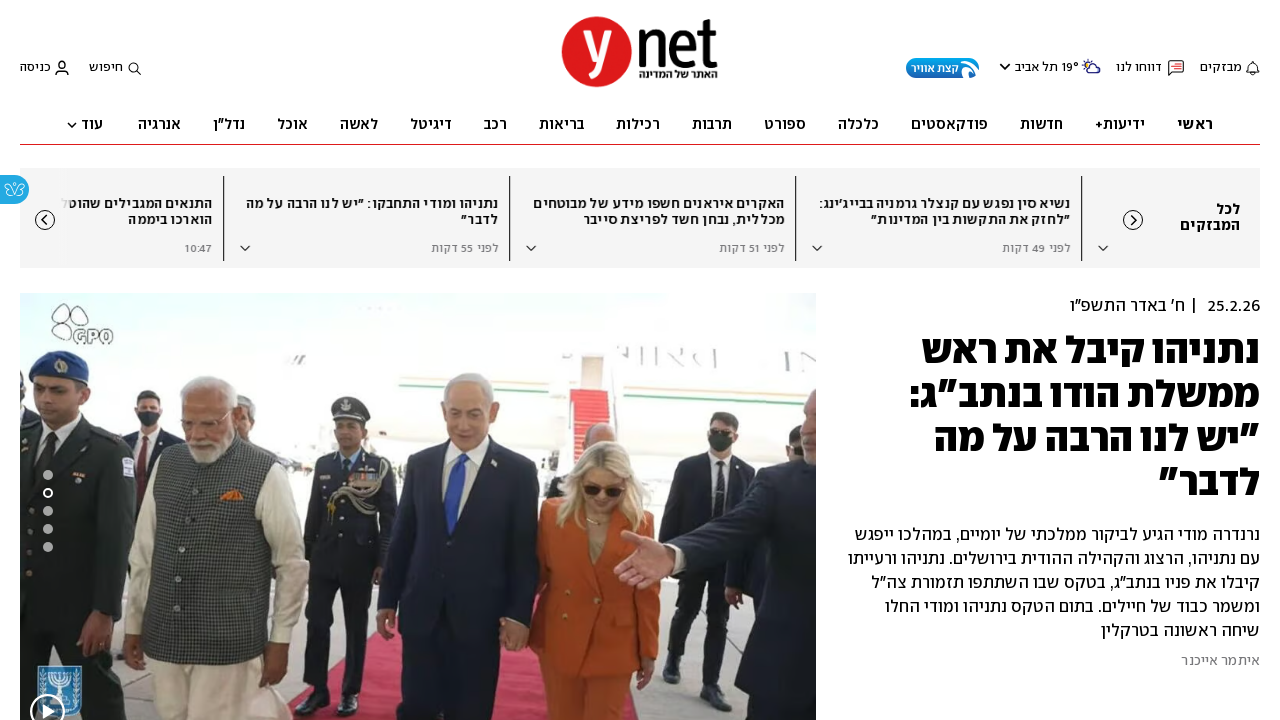